Navigates to Rahul Shetty Academy website and verifies the page title matches expected value

Starting URL: https://rahulshettyacademy.com

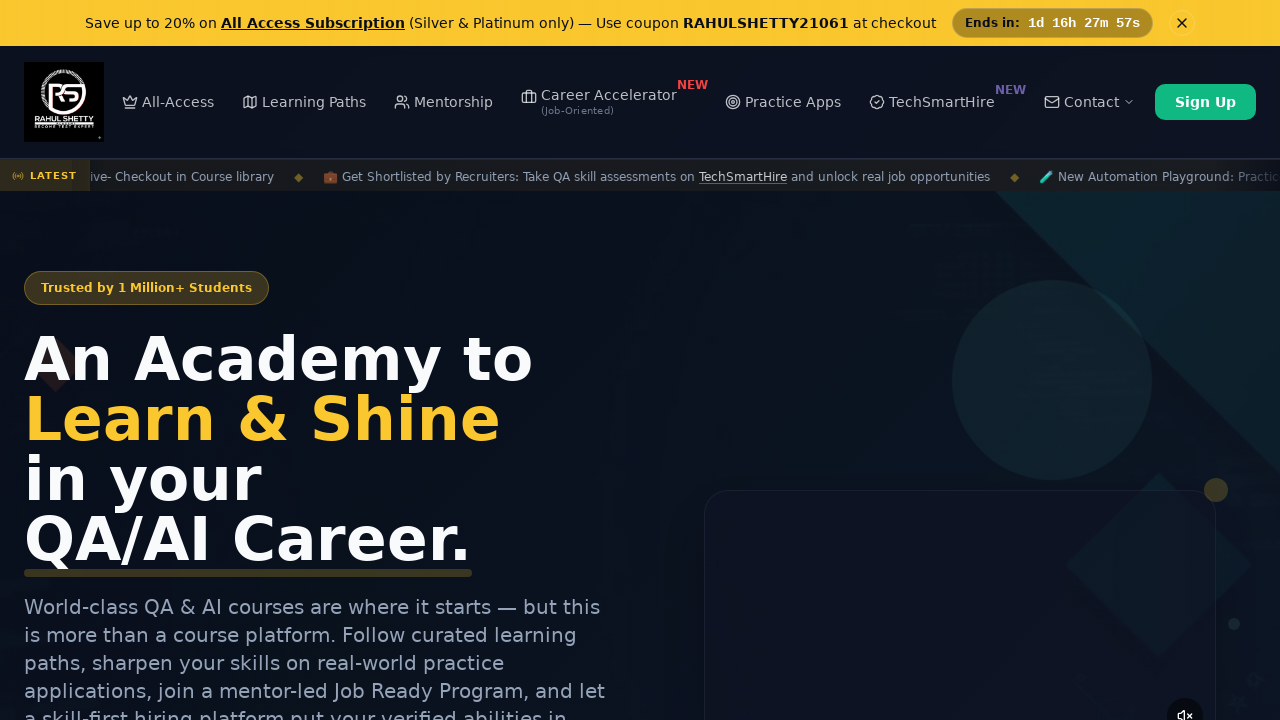

Navigated to Rahul Shetty Academy website
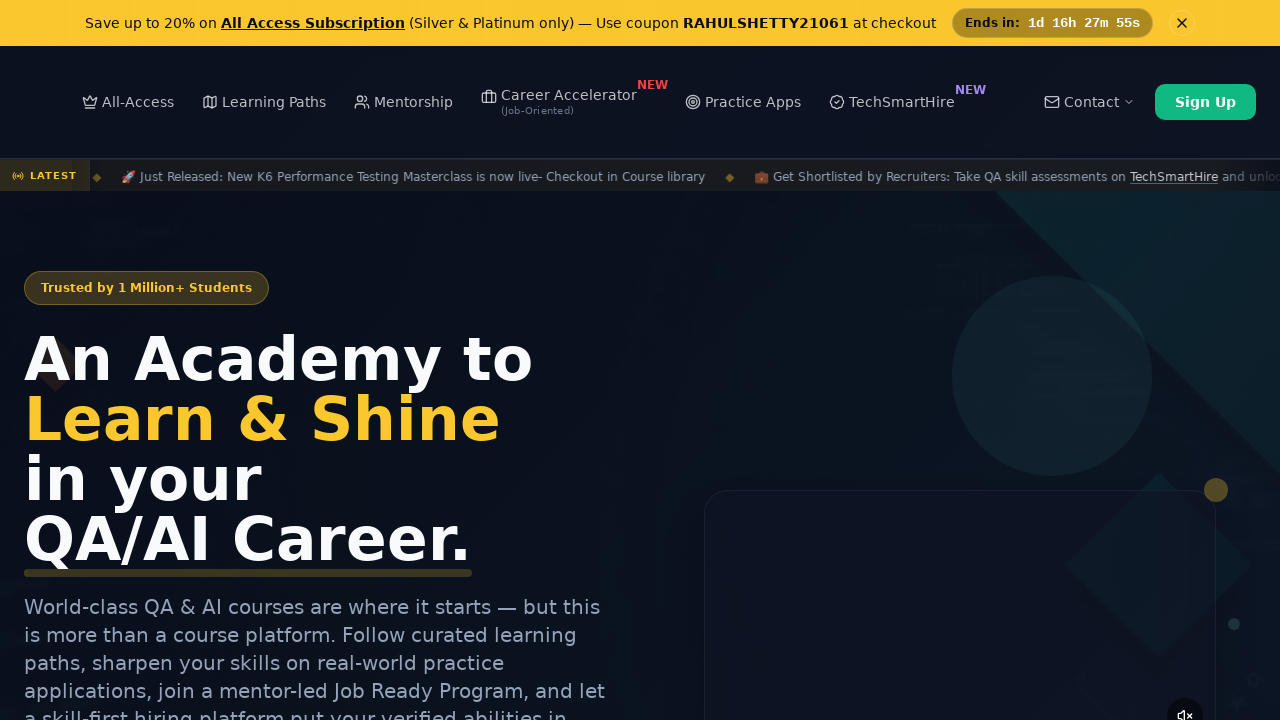

Verified page title contains 'Rahul Shetty Academy'
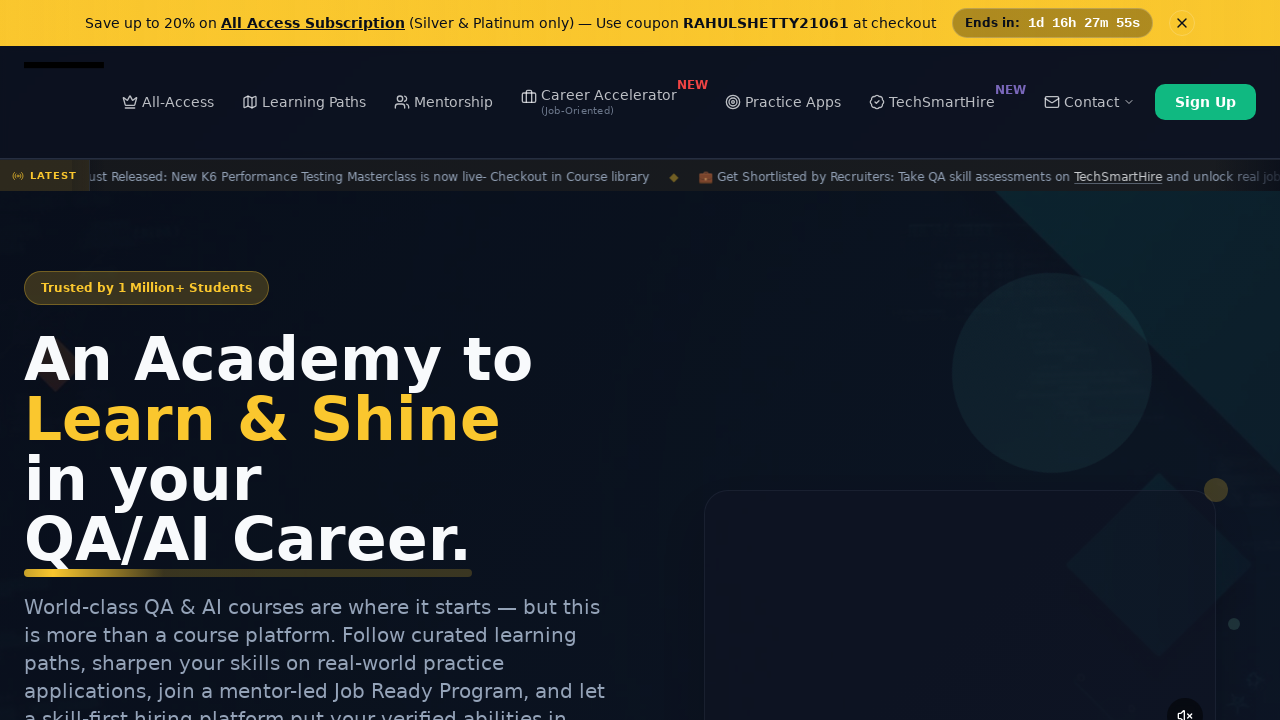

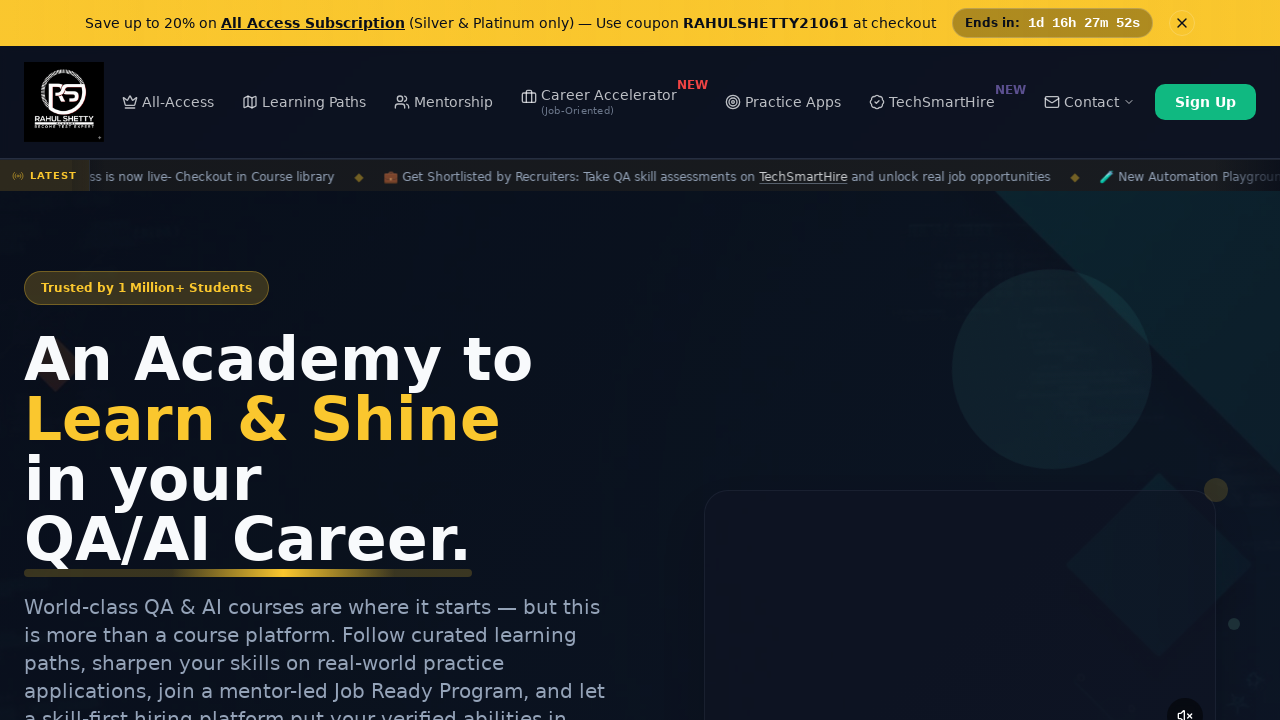